Tests filtering to display only active (incomplete) todo items

Starting URL: https://demo.playwright.dev/todomvc

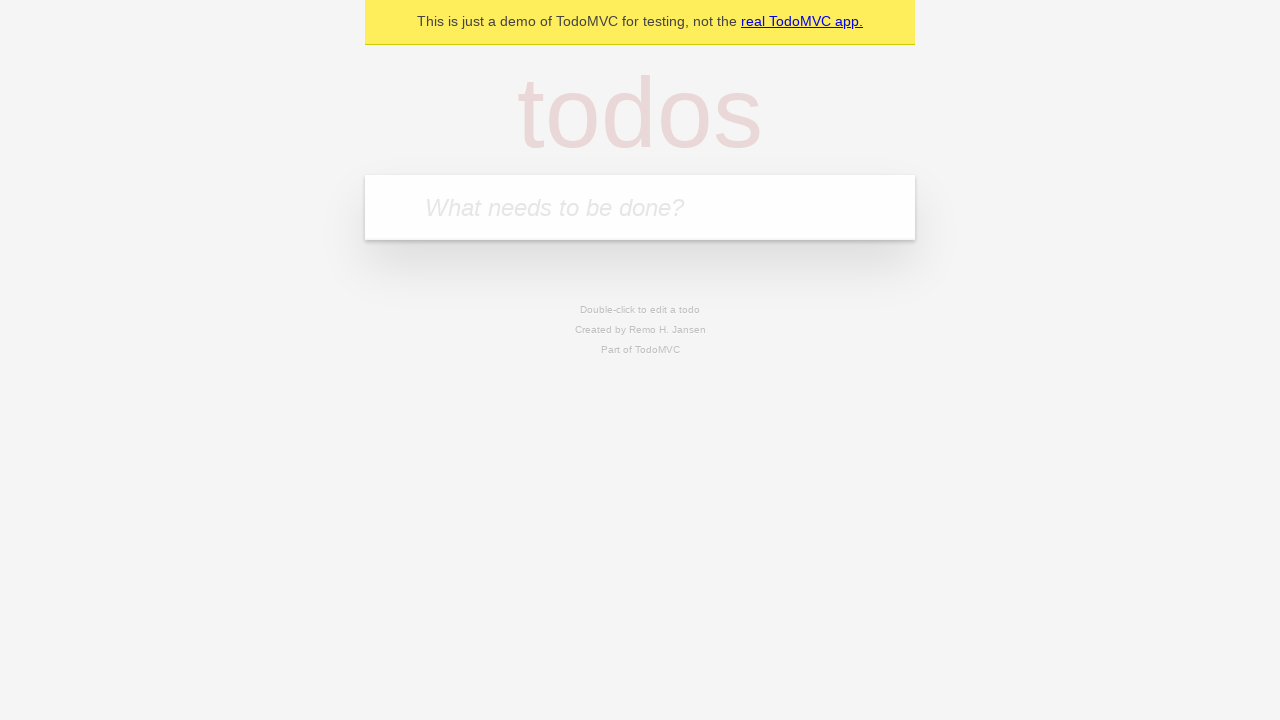

Filled todo input with 'buy some cheese' on internal:attr=[placeholder="What needs to be done?"i]
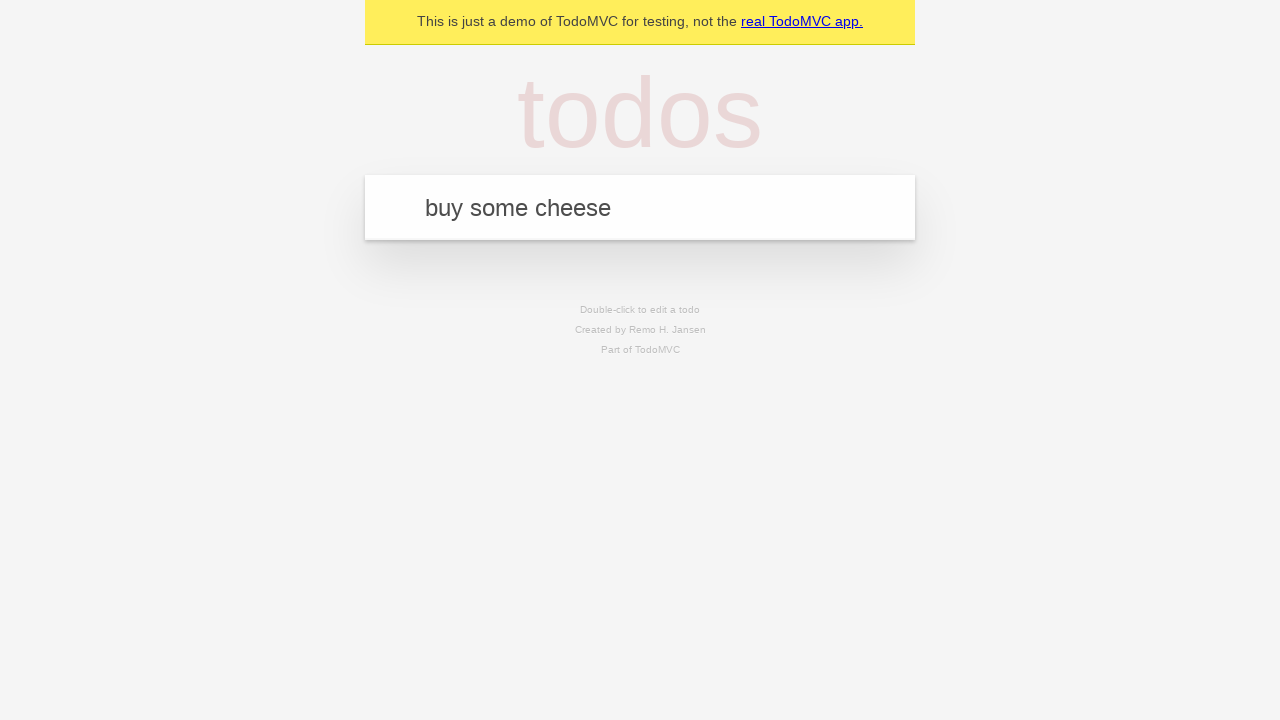

Pressed Enter to create todo 'buy some cheese' on internal:attr=[placeholder="What needs to be done?"i]
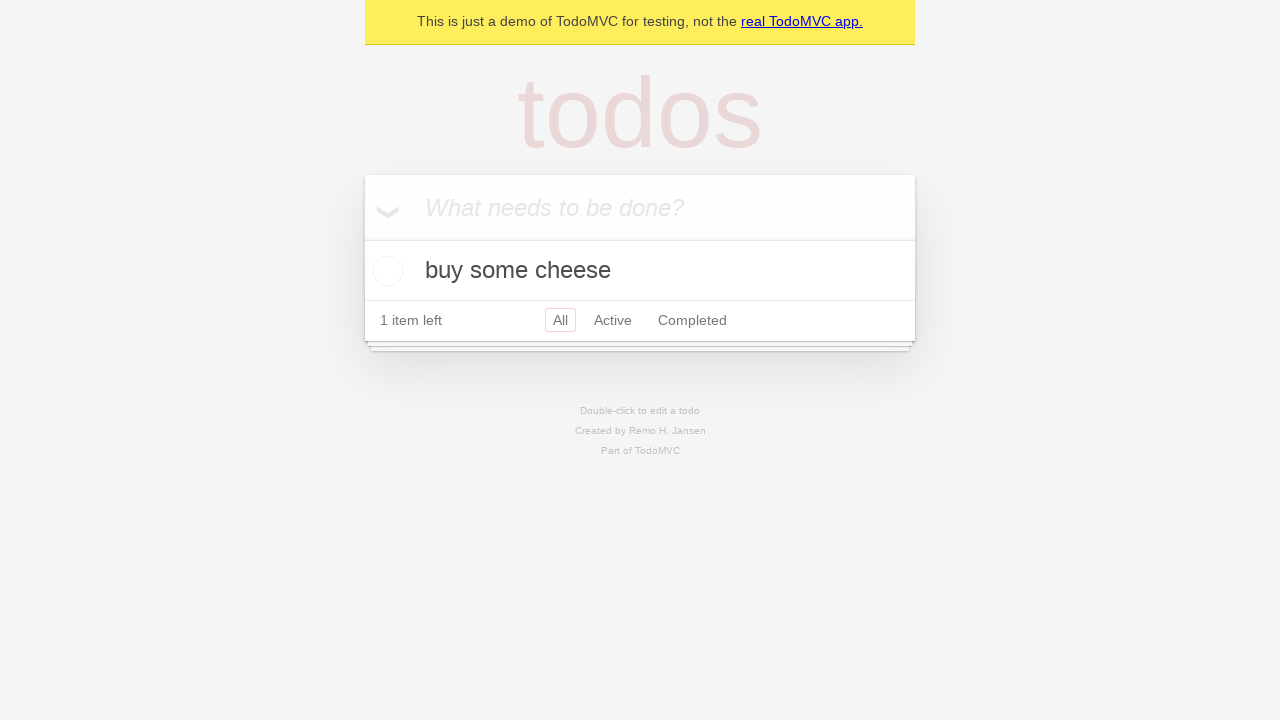

Filled todo input with 'feed the cat' on internal:attr=[placeholder="What needs to be done?"i]
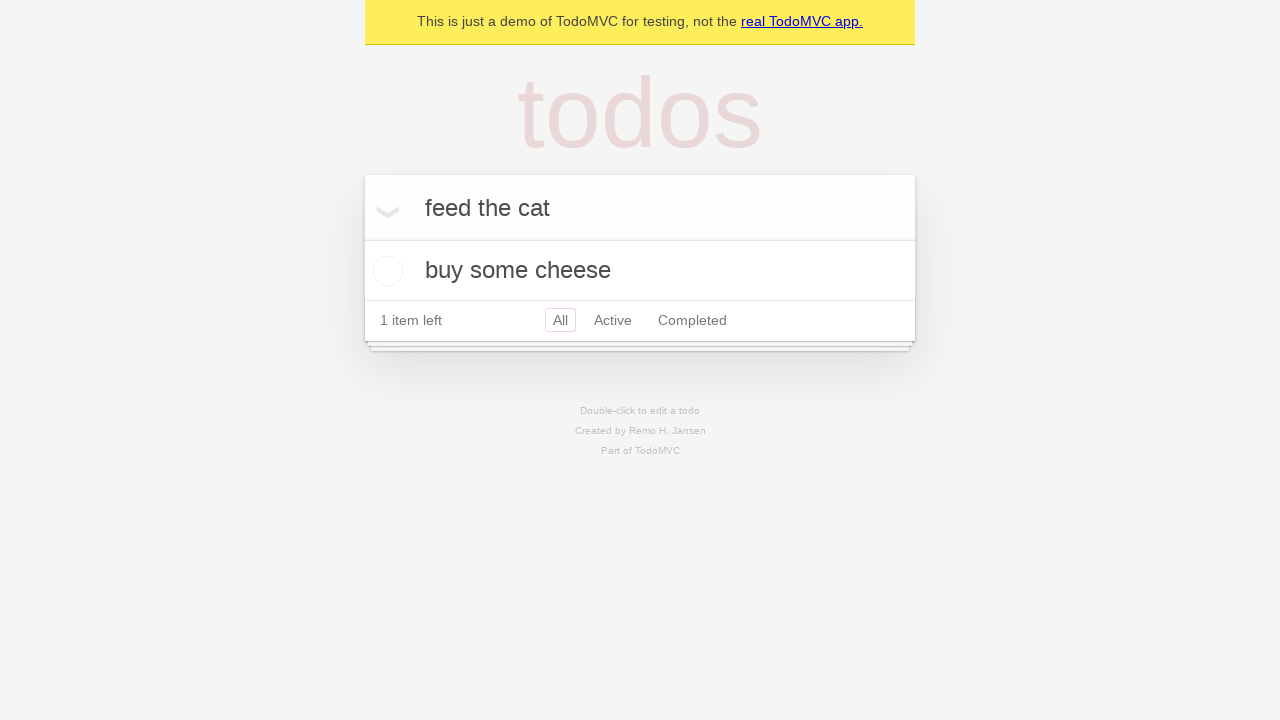

Pressed Enter to create todo 'feed the cat' on internal:attr=[placeholder="What needs to be done?"i]
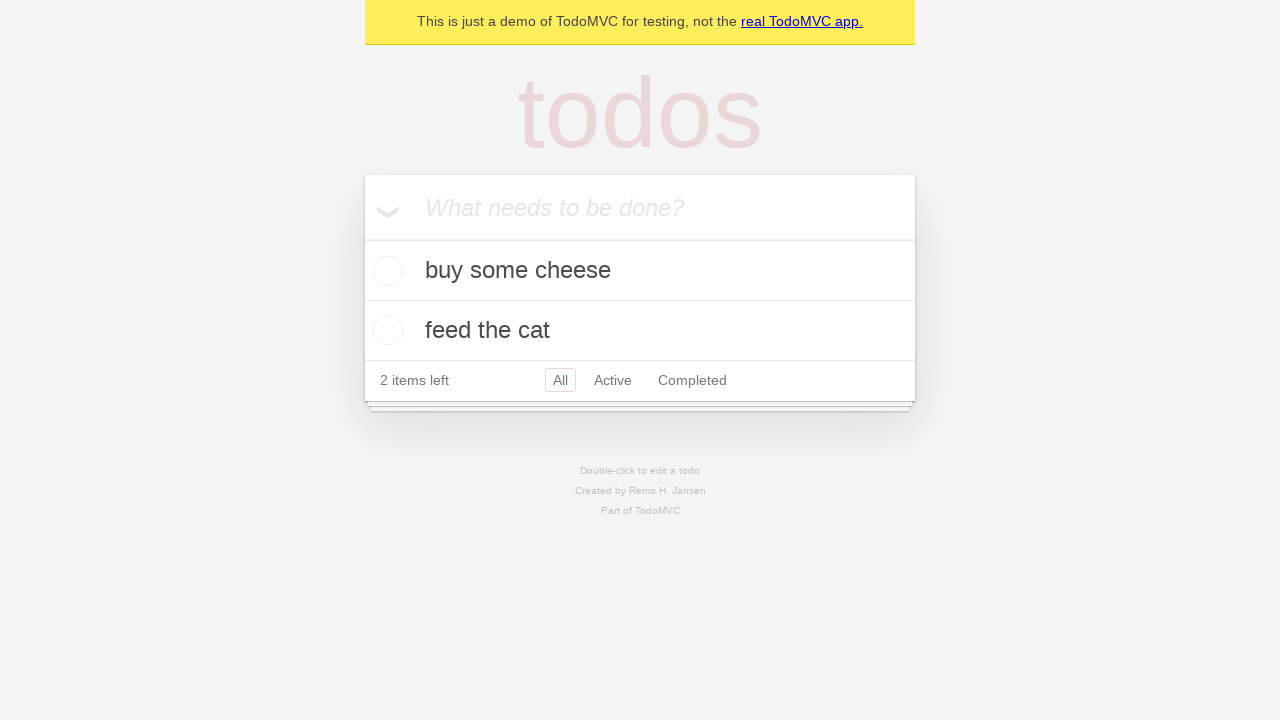

Filled todo input with 'book a doctors appointment' on internal:attr=[placeholder="What needs to be done?"i]
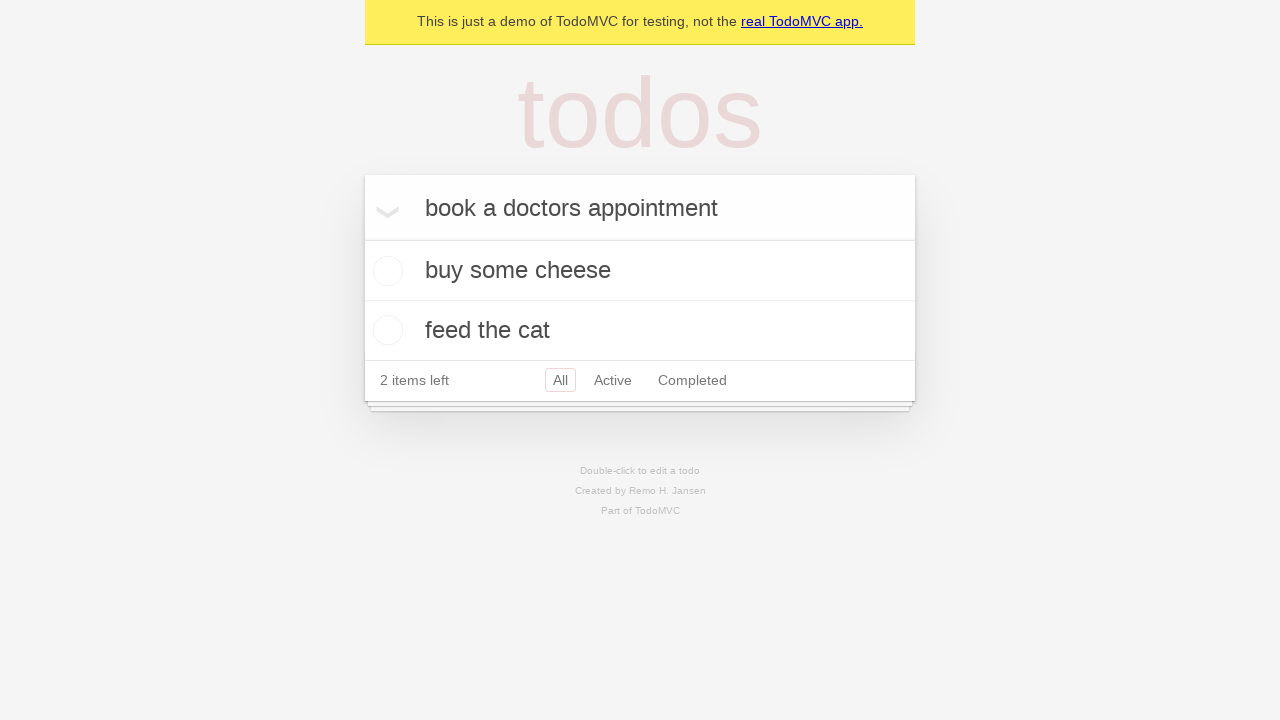

Pressed Enter to create todo 'book a doctors appointment' on internal:attr=[placeholder="What needs to be done?"i]
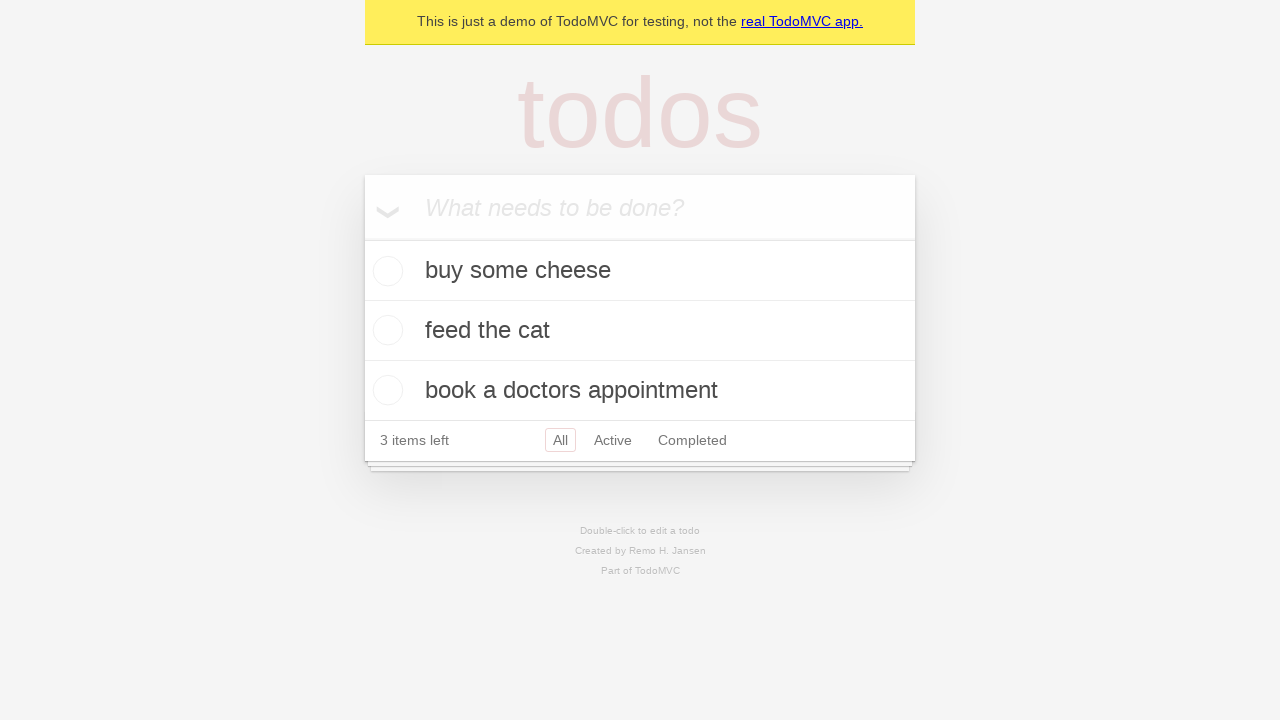

Waited for all 3 todo items to appear
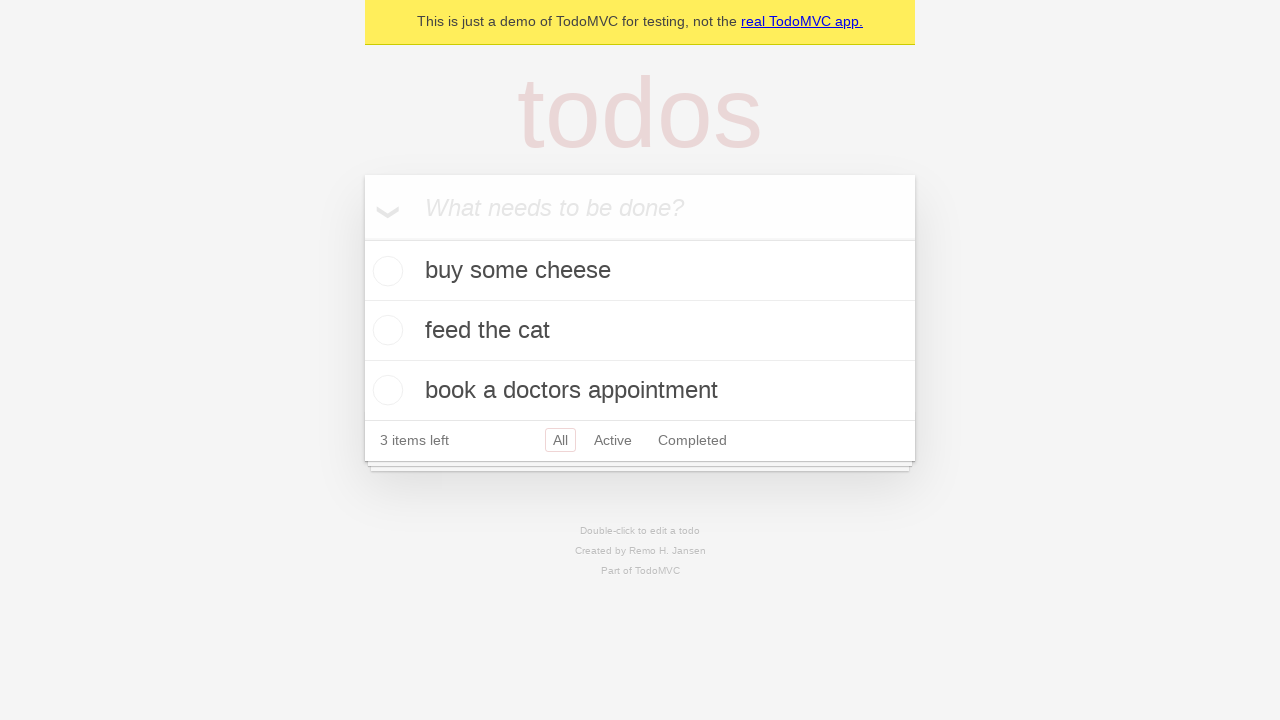

Checked the second todo item as complete at (385, 330) on [data-testid='todo-item'] >> nth=1 >> internal:role=checkbox
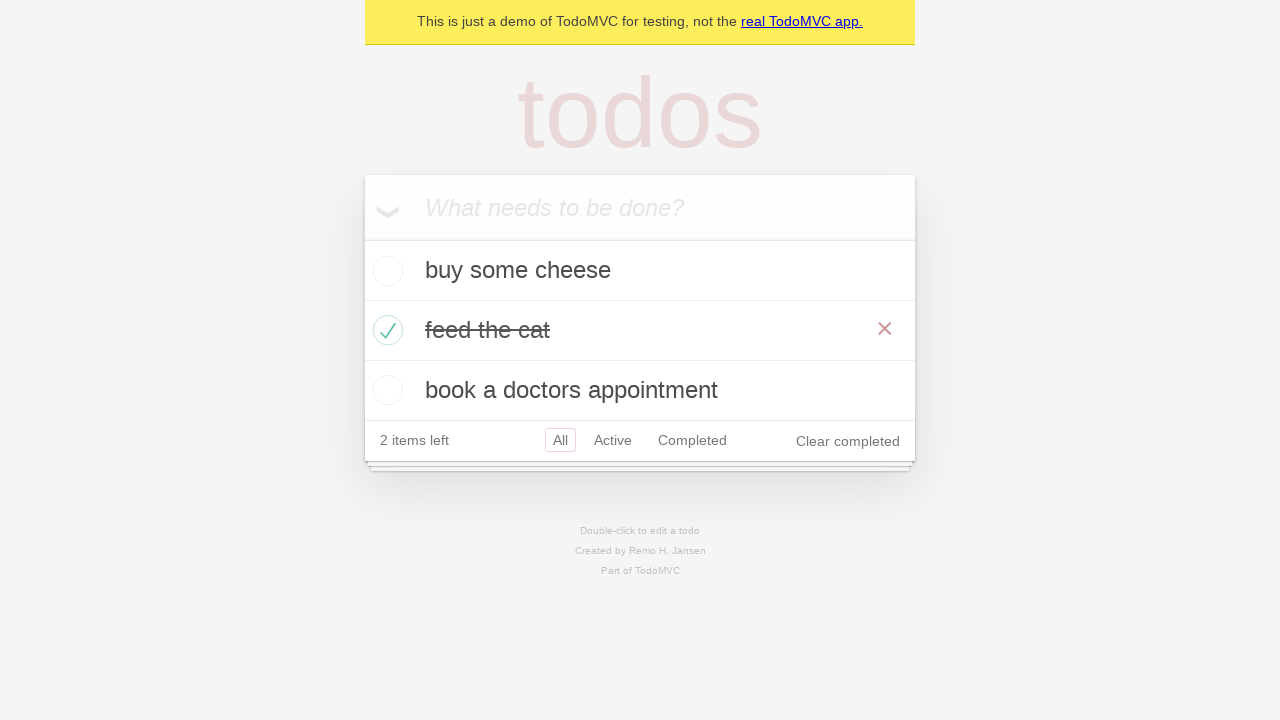

Clicked on Active filter to display only incomplete items at (613, 440) on internal:role=link[name="Active"i]
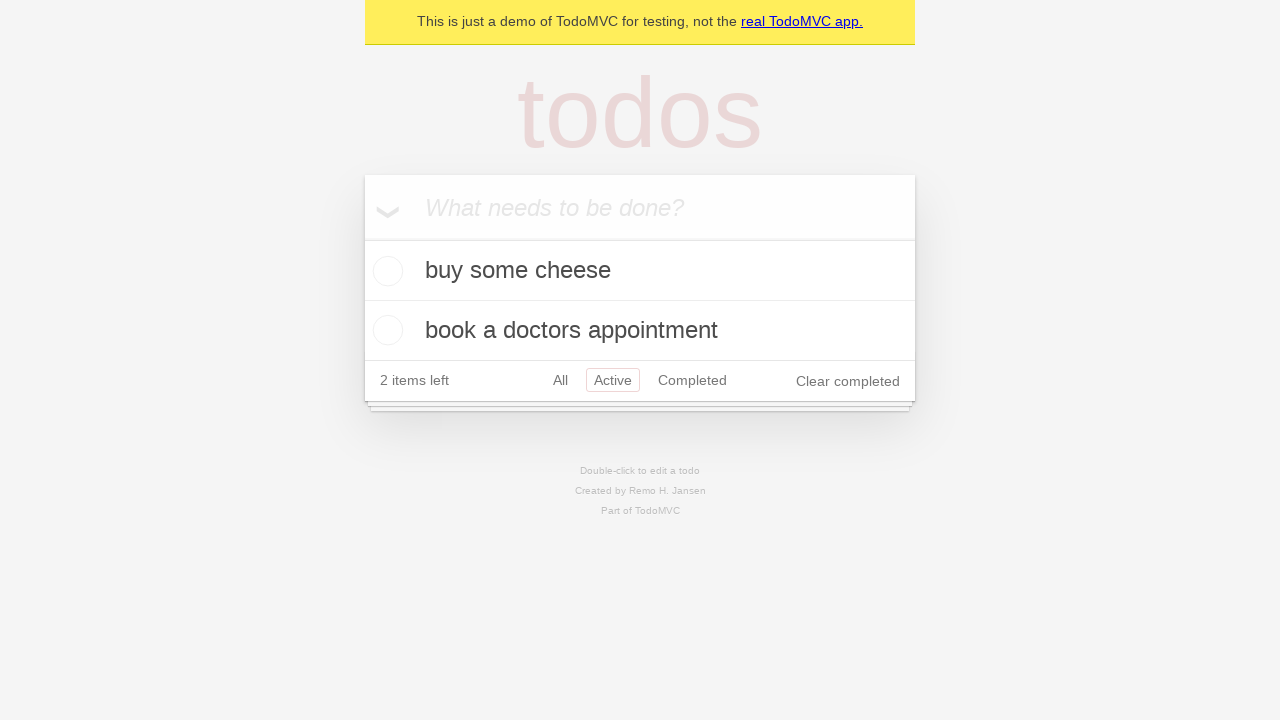

Active filter applied - displaying 2 incomplete todo items
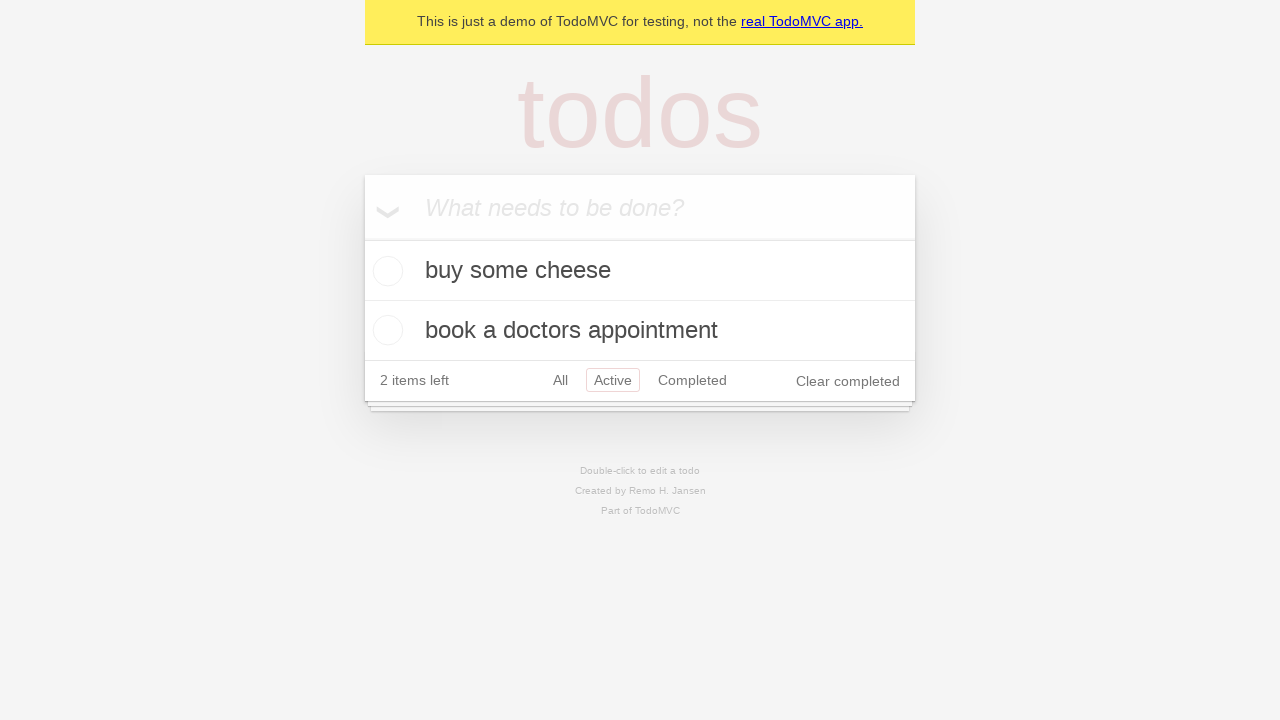

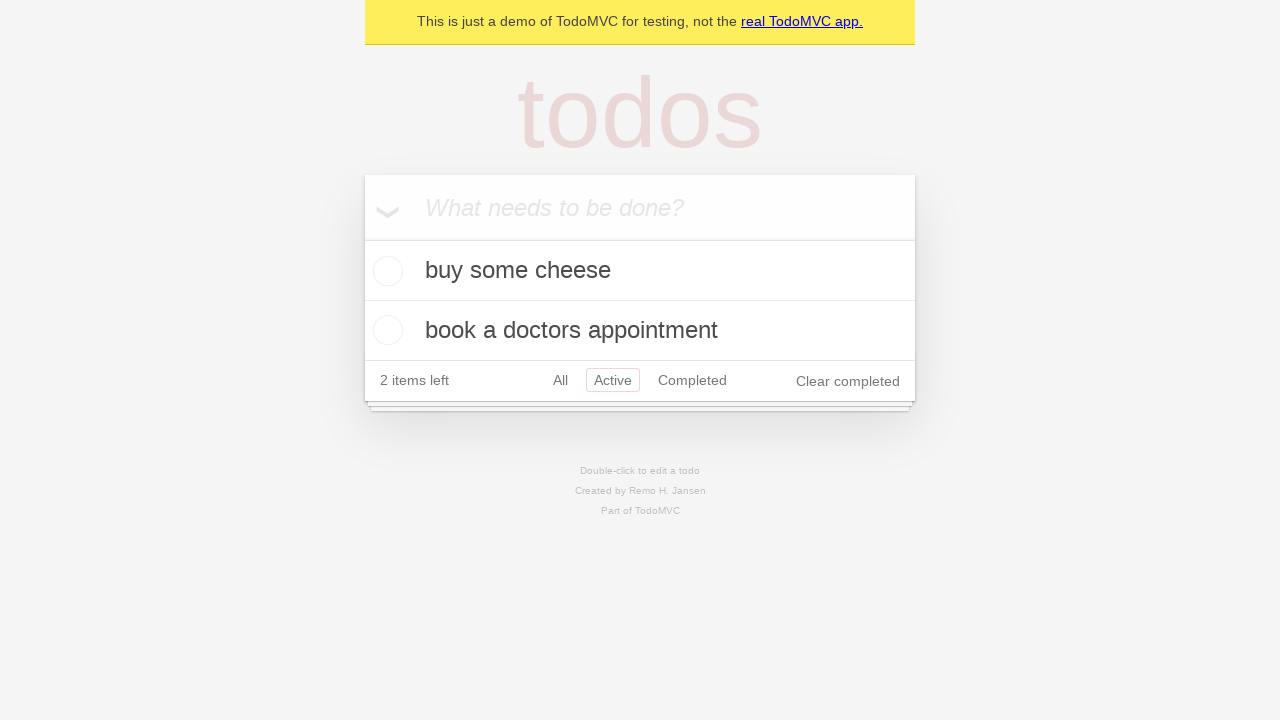